Tests registration form validation with mixed Russian and English characters

Starting URL: https://b2c.passport.rt.ru

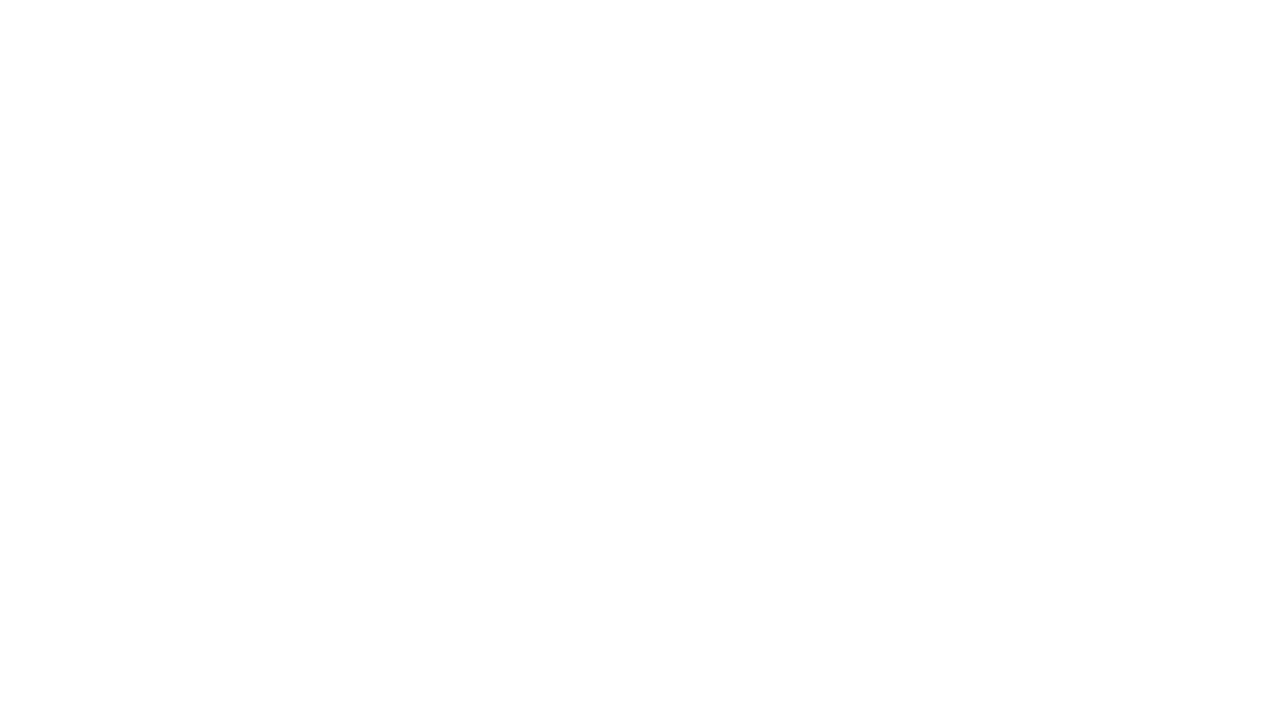

Clicked register button to navigate to registration page at (1010, 656) on #kc-register
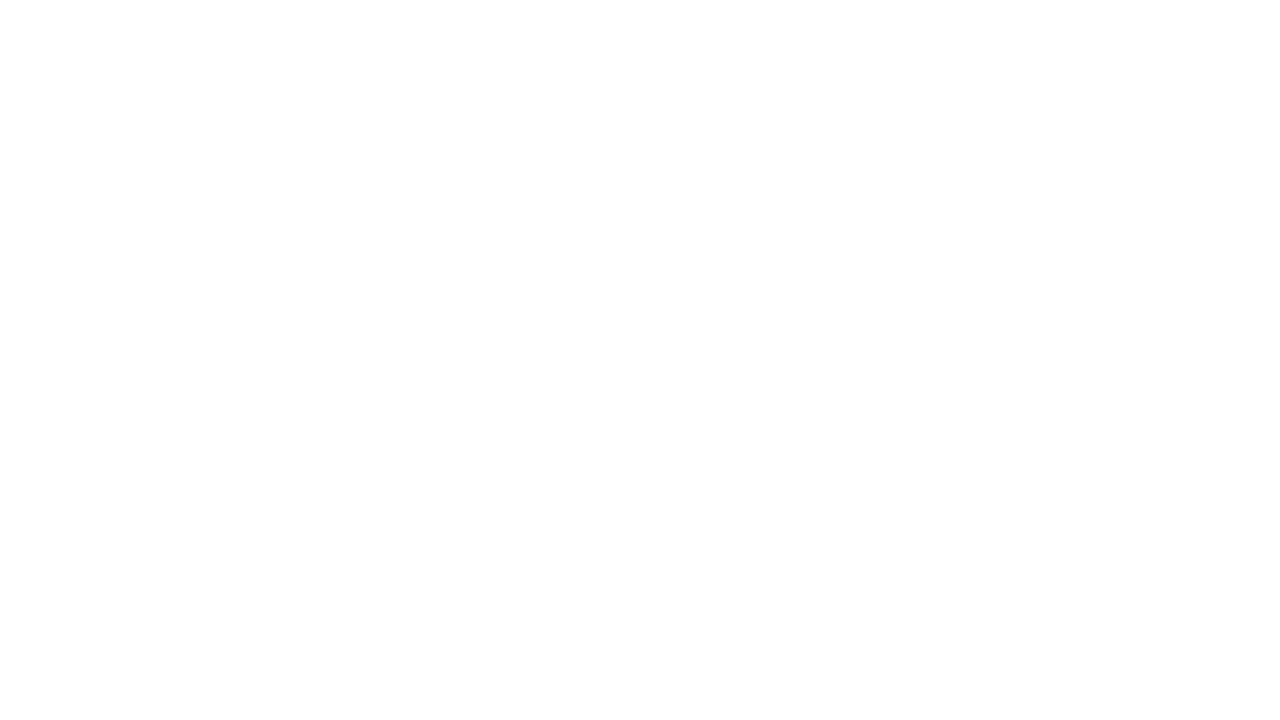

Filled first name field with mixed Russian and English characters 'Иванivan' on input[name="firstName"]
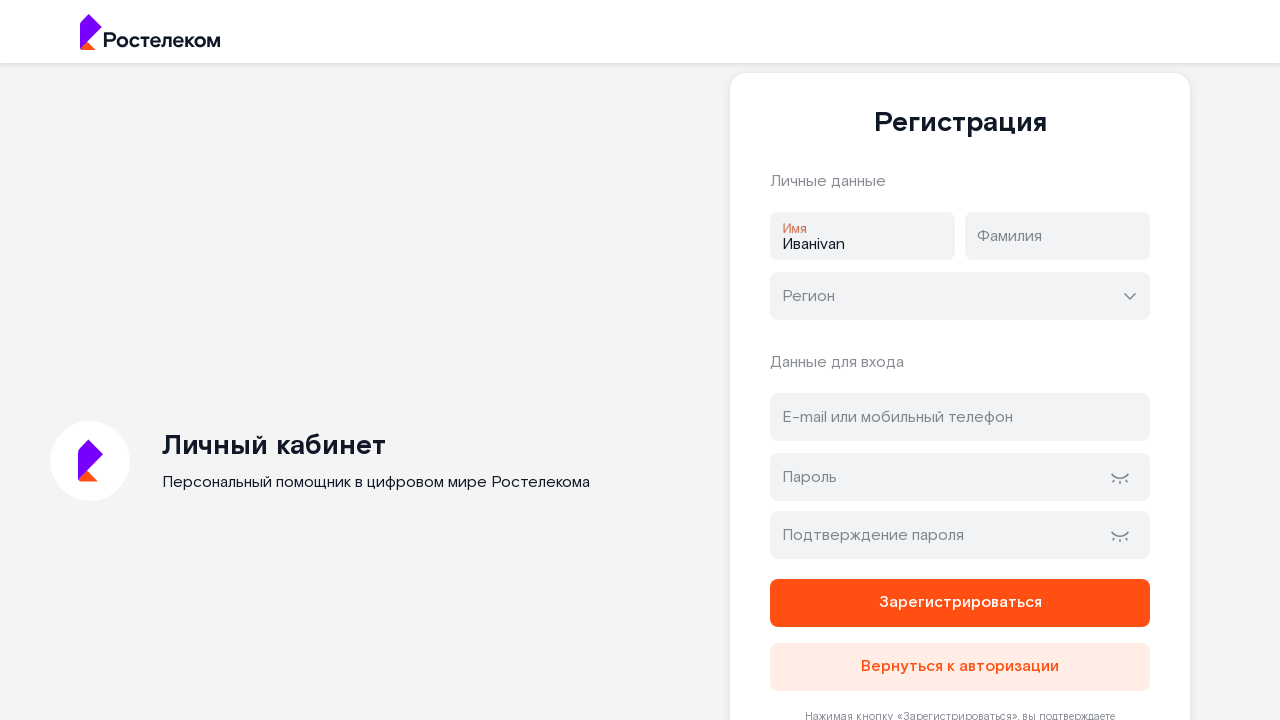

Filled last name field with mixed Russian and English characters 'Петровpetrov' on input[name="lastName"]
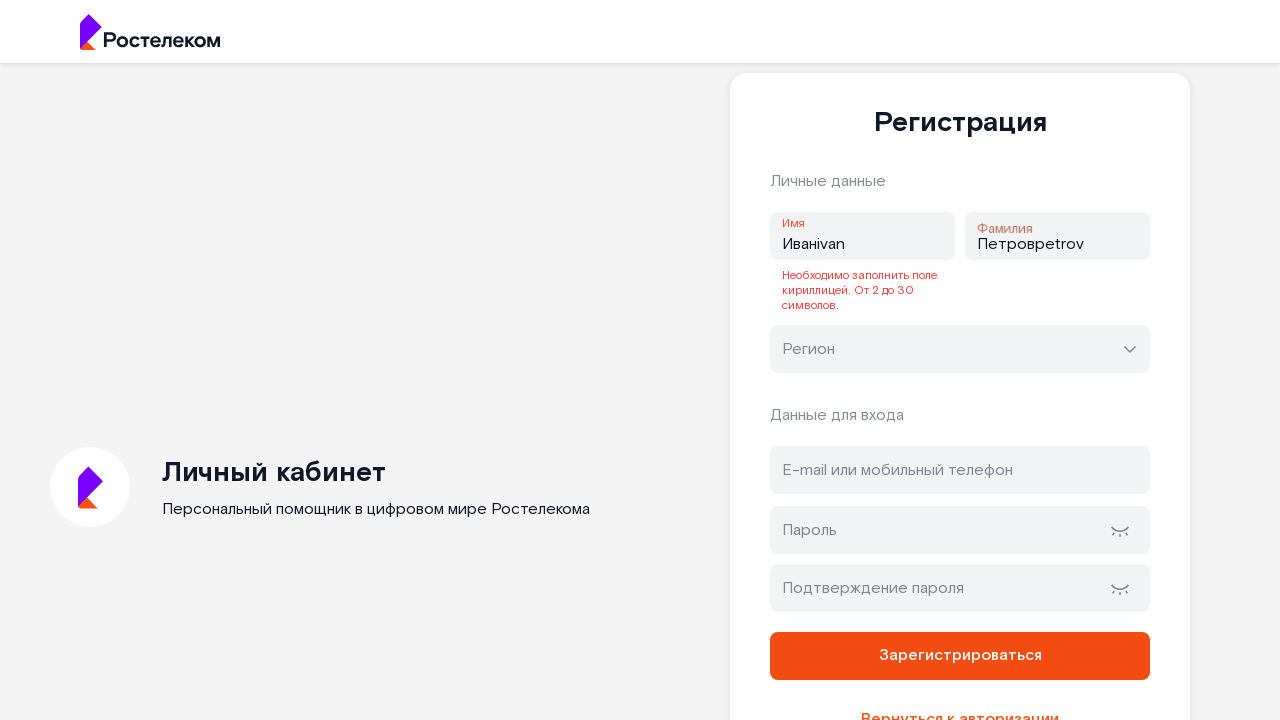

Filled address field with mixed characters 'testтест@mail.ru' on #address
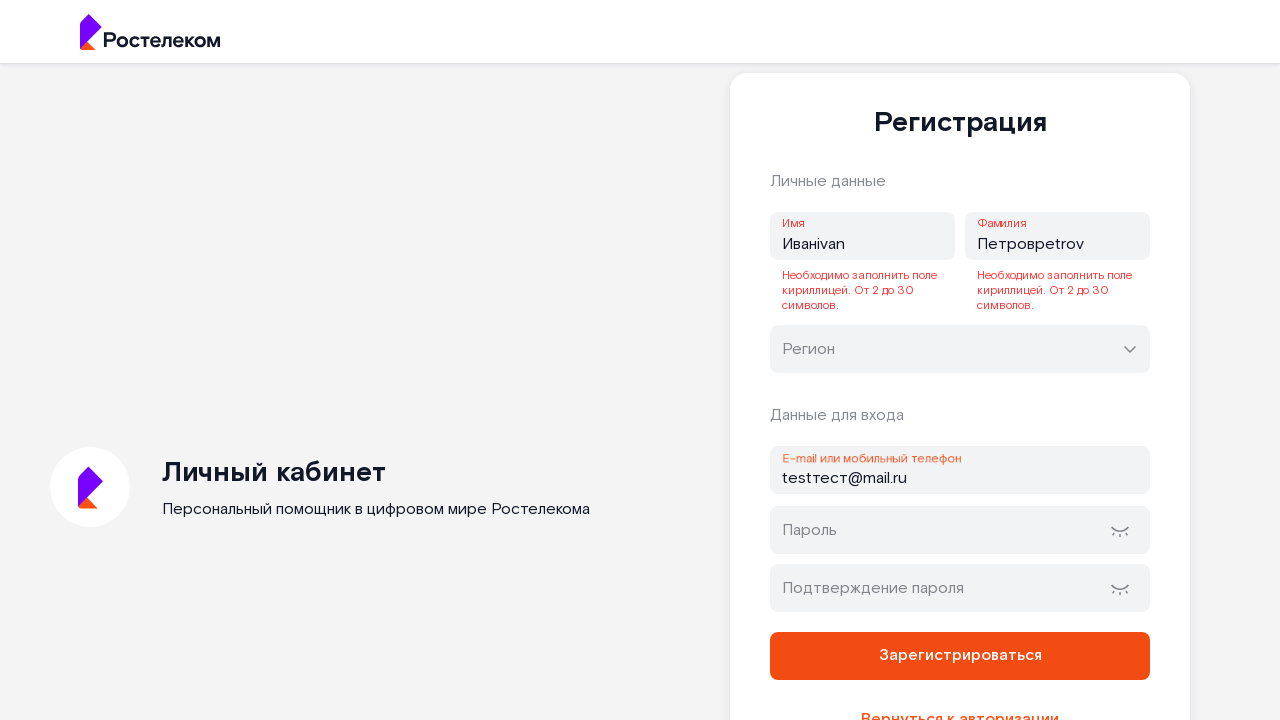

Filled password field with mixed language characters 'Passпароль123' on #password
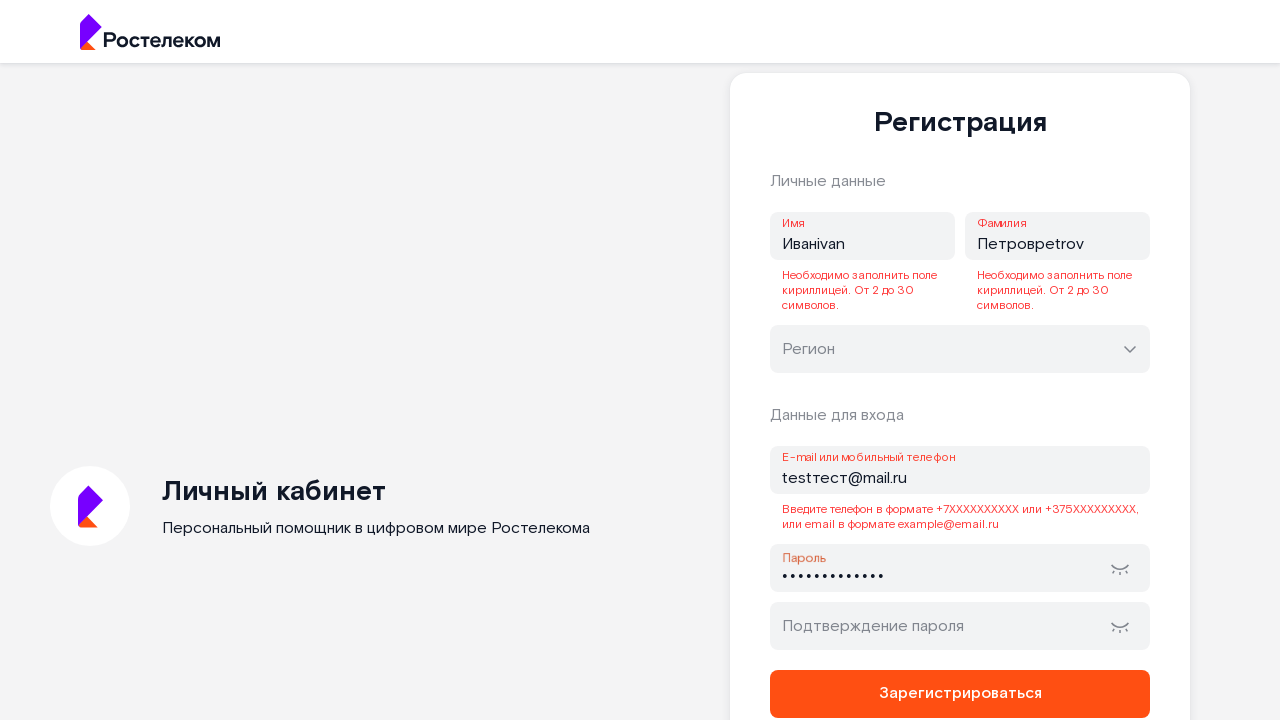

Filled password confirmation field with matching mixed language characters on #password-confirm
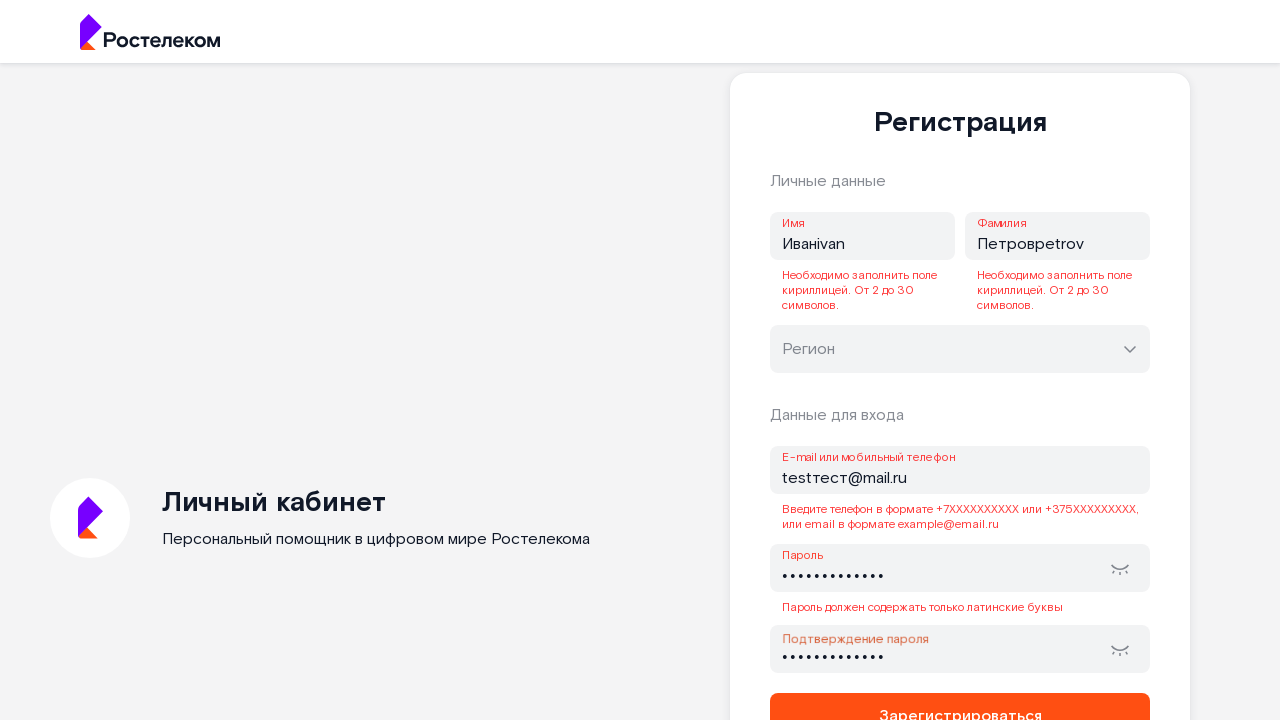

Clicked submit button to submit registration form with mixed language data at (960, 696) on button[type="submit"]
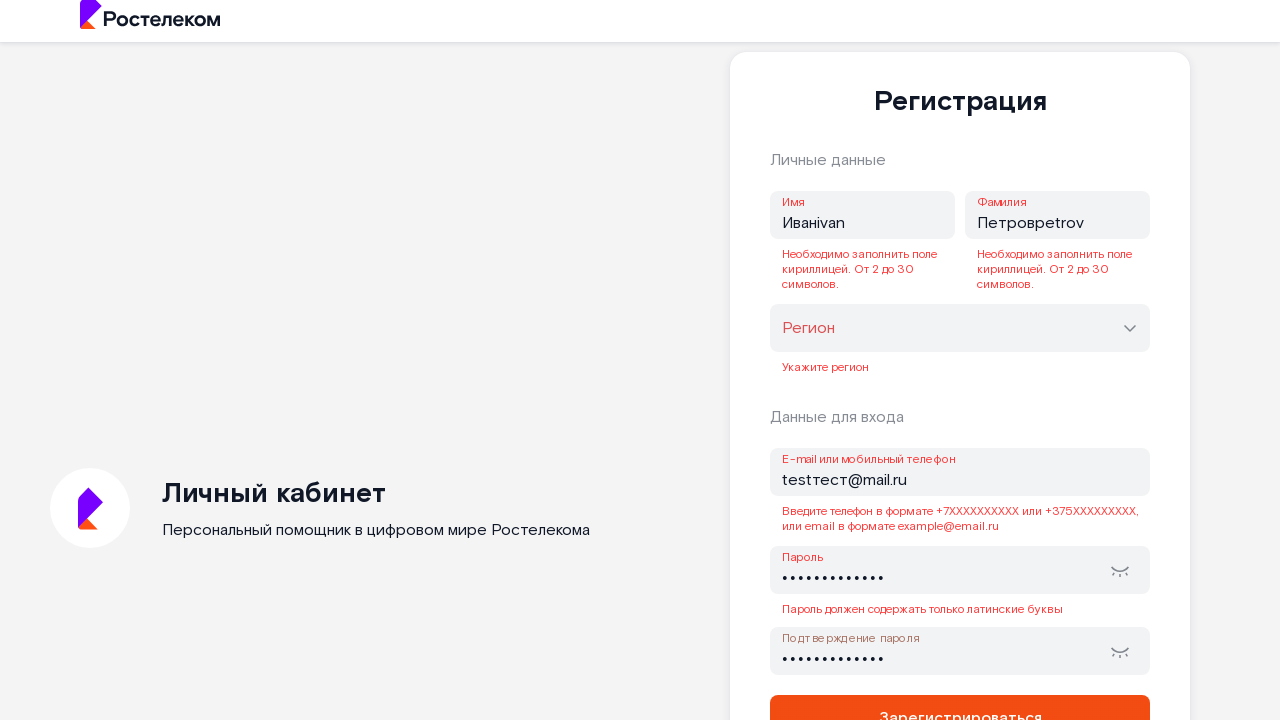

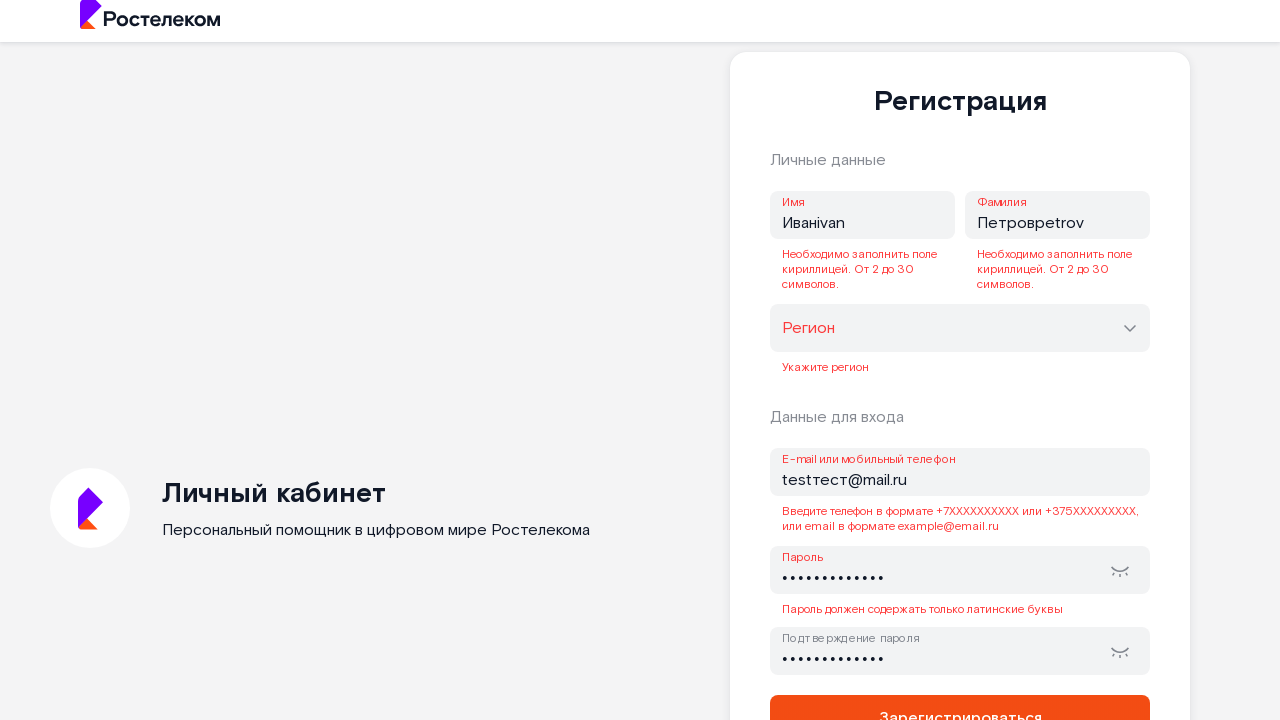